Tests calendar date picker functionality by selecting a specific year, month, and date from a React calendar component

Starting URL: https://rahulshettyacademy.com/seleniumPractise/#/offers

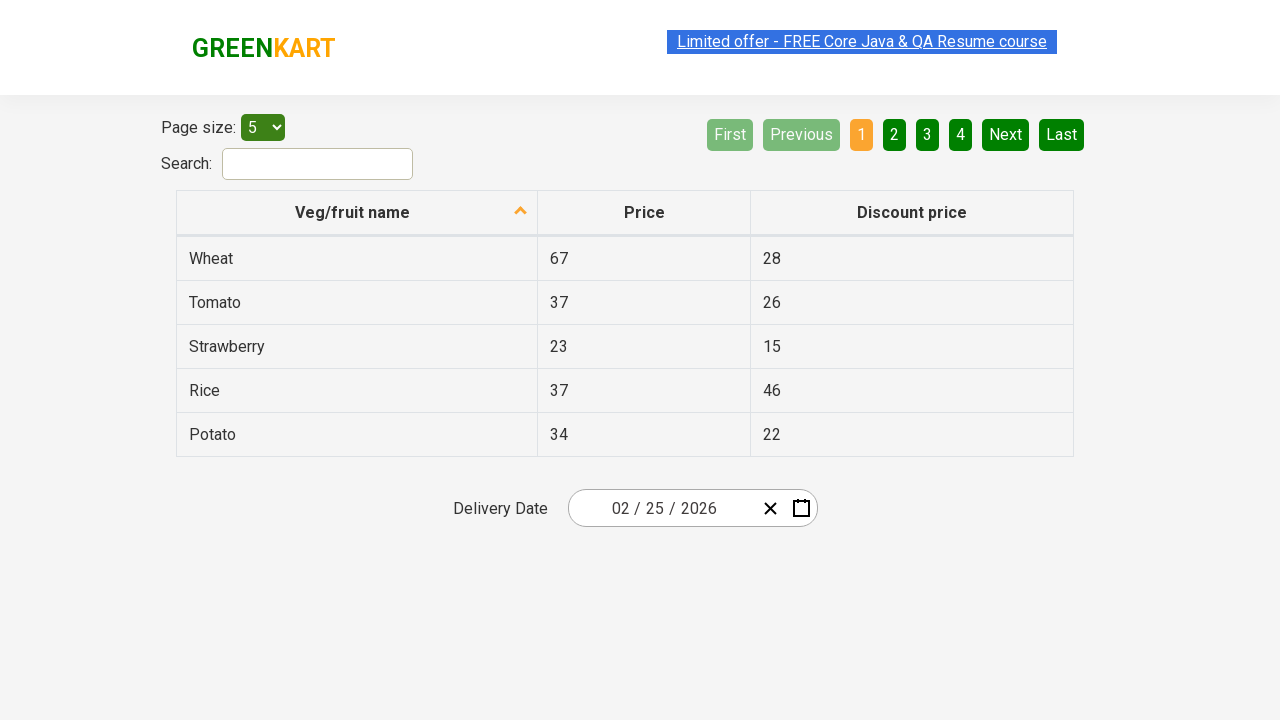

Clicked the date picker calendar button to open the calendar at (801, 508) on xpath=//button[@class='react-date-picker__calendar-button react-date-picker__but
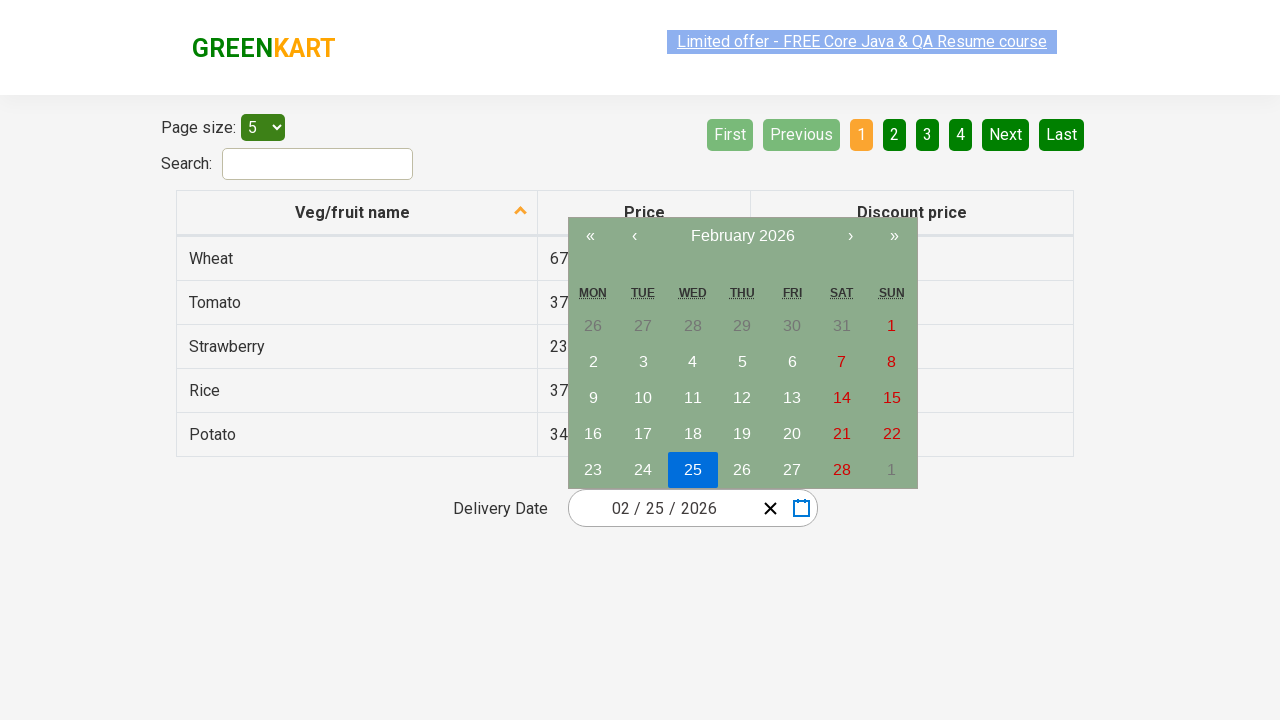

Clicked navigation label to navigate to decade view at (742, 236) on xpath=//button[@class='react-calendar__navigation__label']
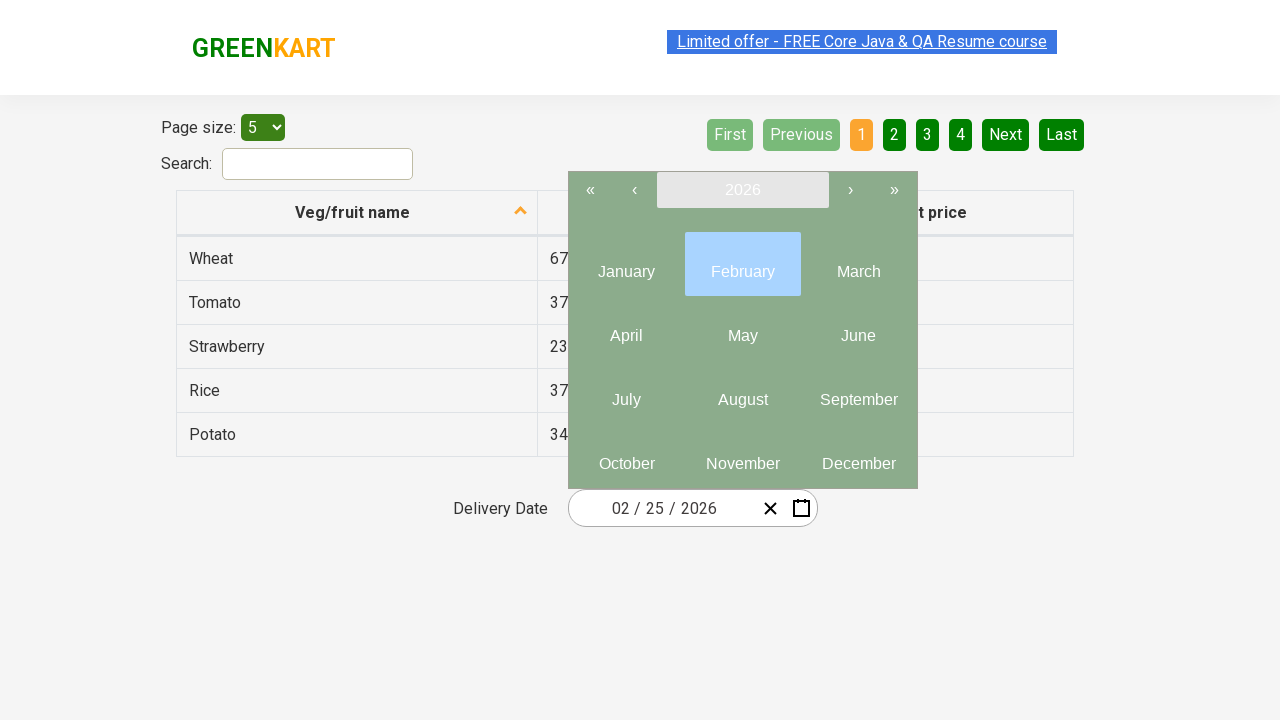

Clicked navigation label again to navigate to decade view at (742, 190) on xpath=//button[@class='react-calendar__navigation__label']
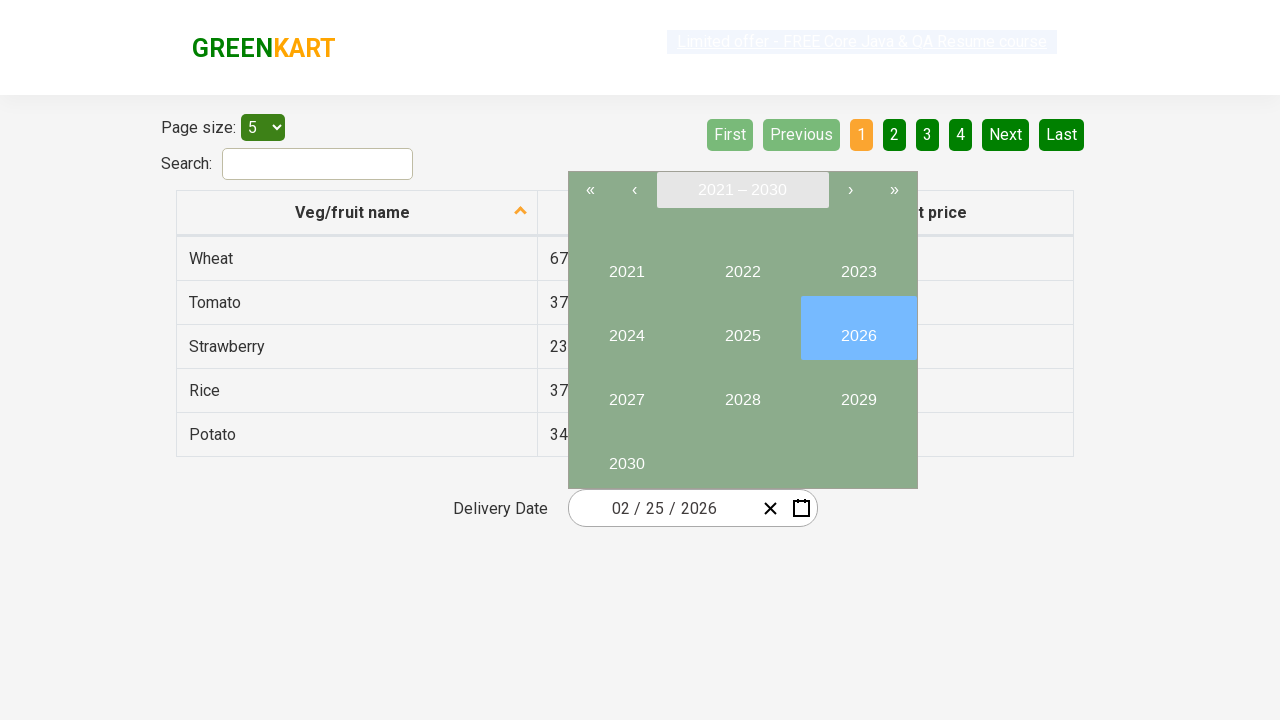

Located all year buttons in decade view
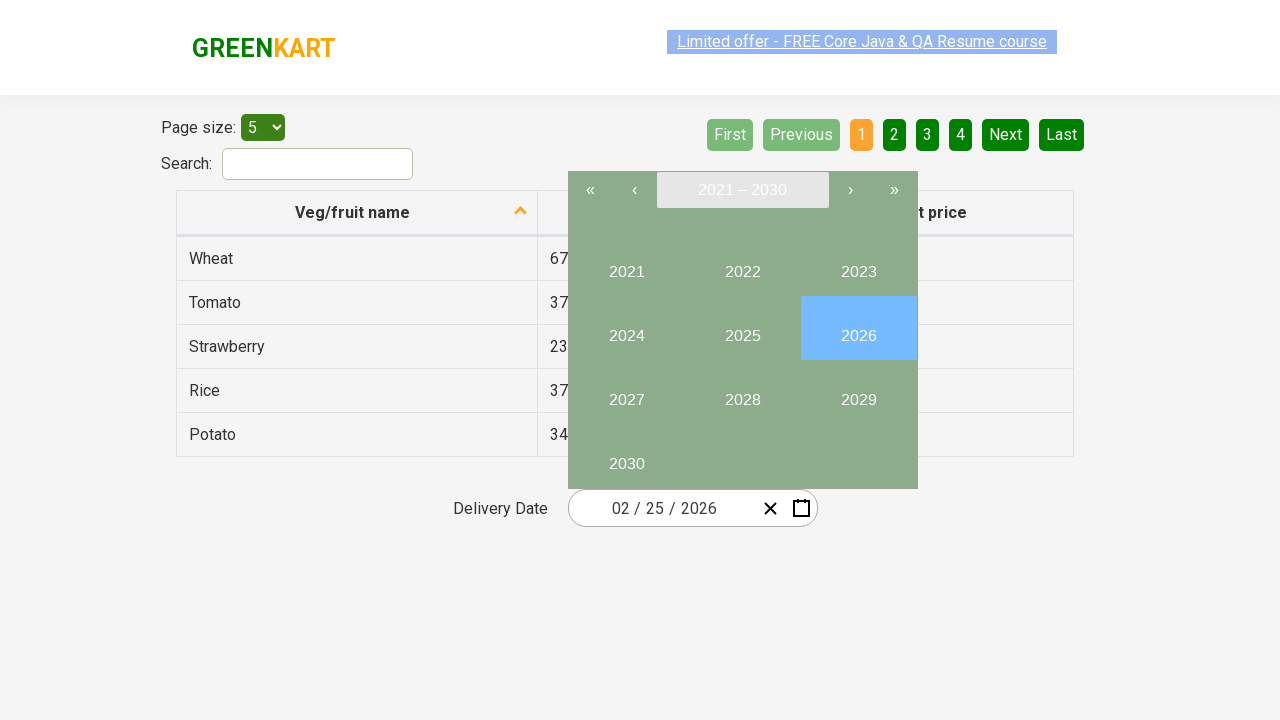

Selected year 2023 from the decade view at (858, 264) on xpath=//button[@class='react-calendar__tile react-calendar__decade-view__years__
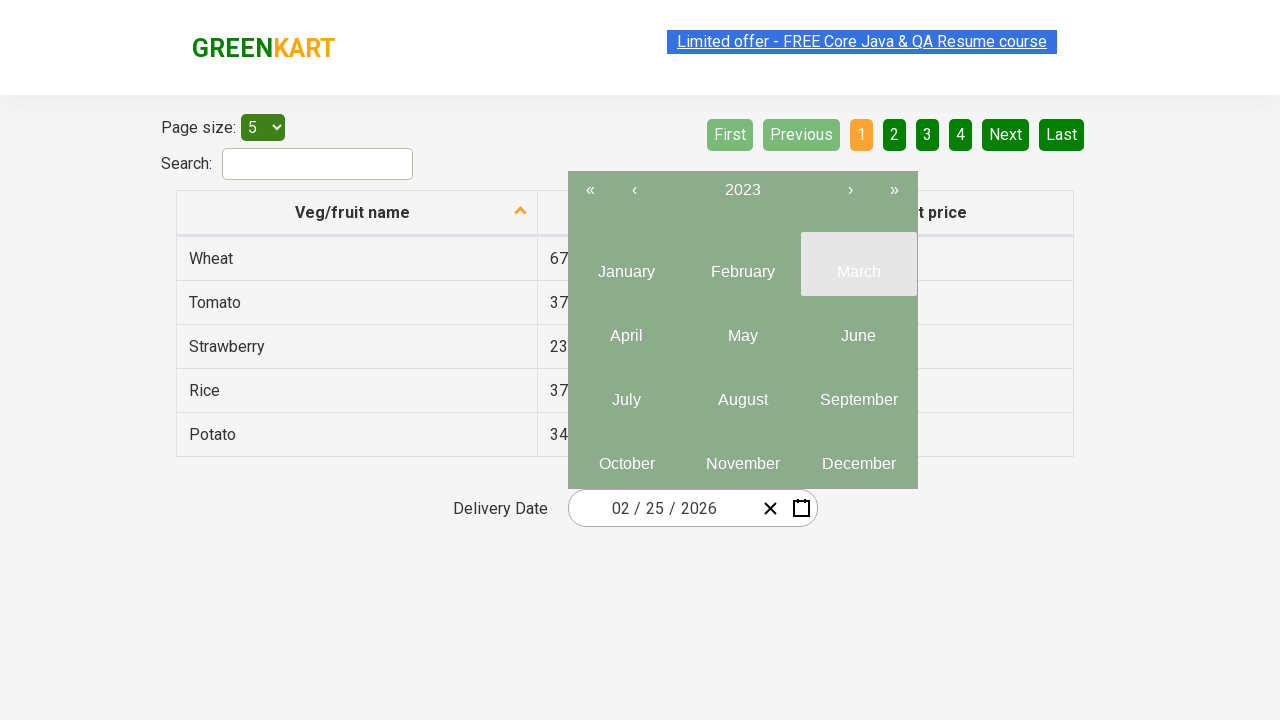

Located all month buttons in year view
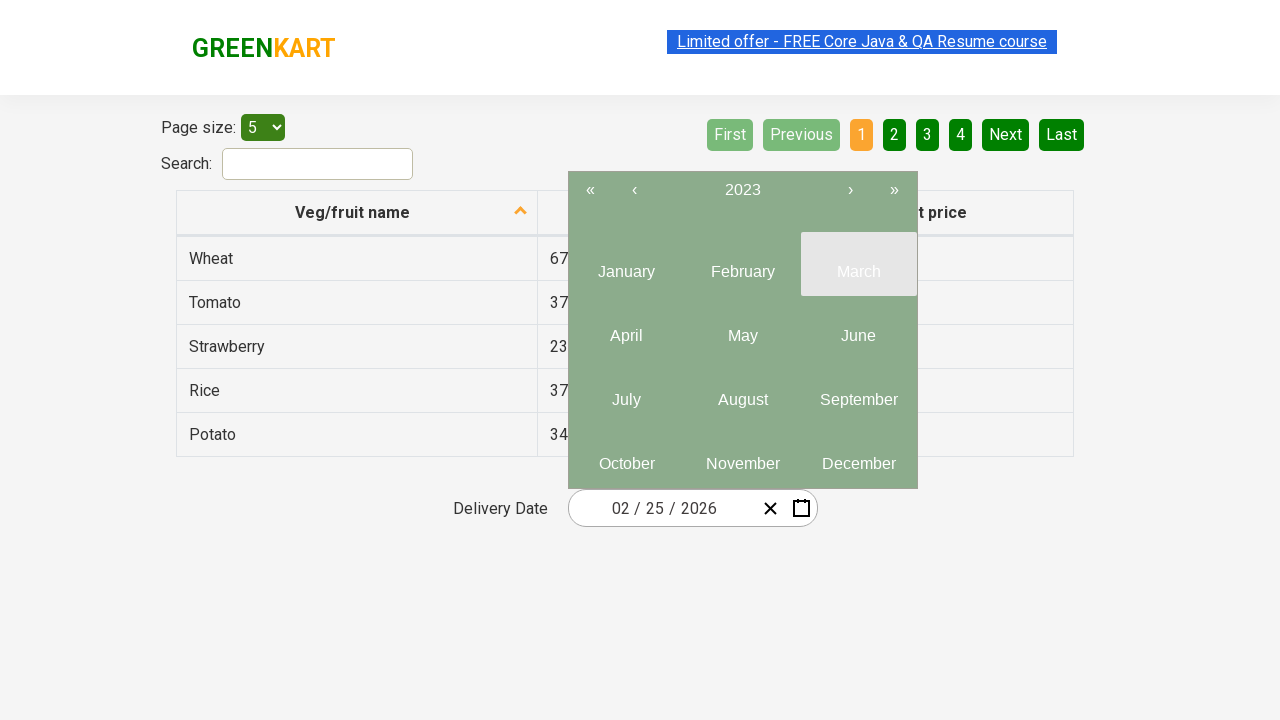

Selected May from the year view at (742, 336) on xpath=//div[@class='react-calendar__year-view']/div/button//abbr >> nth=4
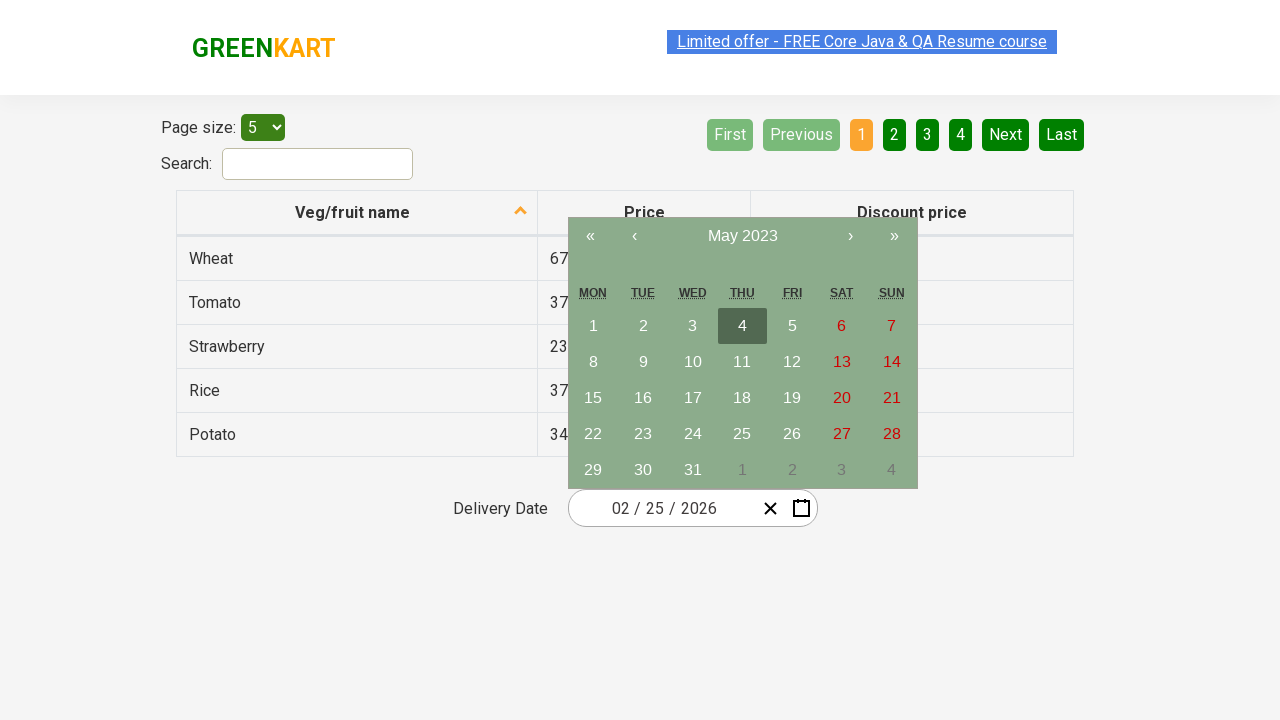

Selected day 5 from the calendar month view at (792, 326) on xpath=//button[@class='react-calendar__tile react-calendar__month-view__days__da
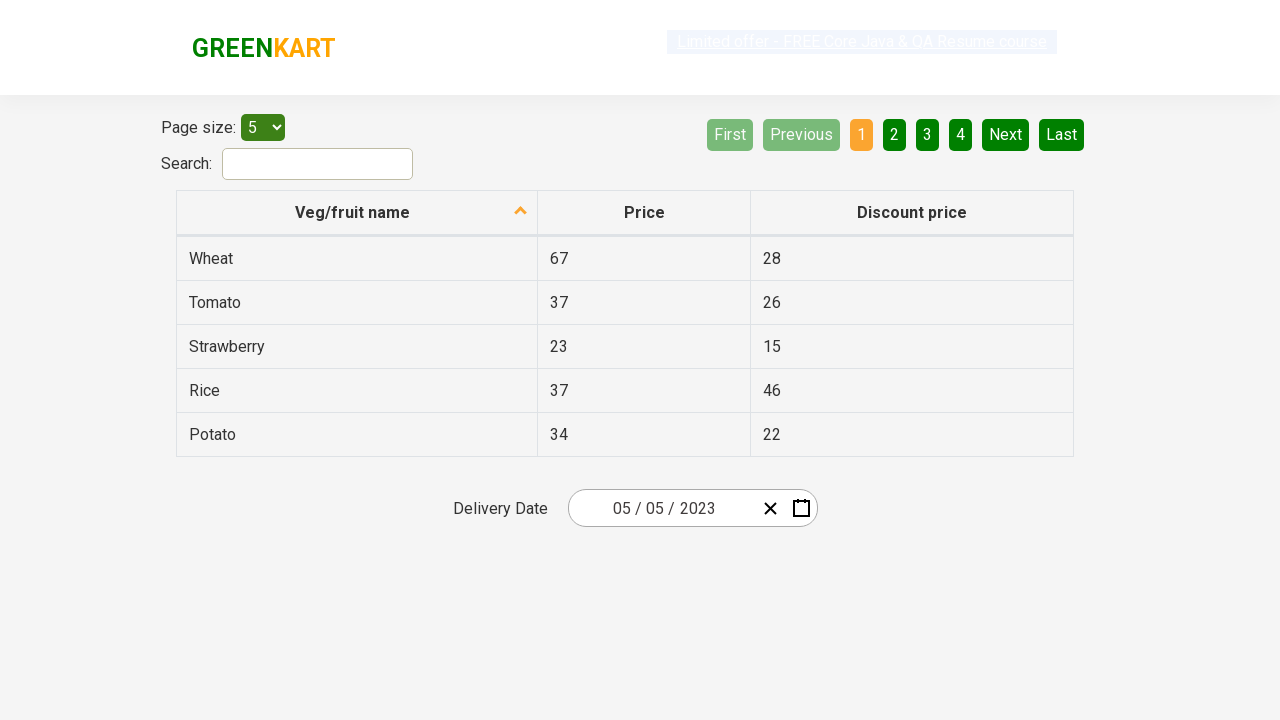

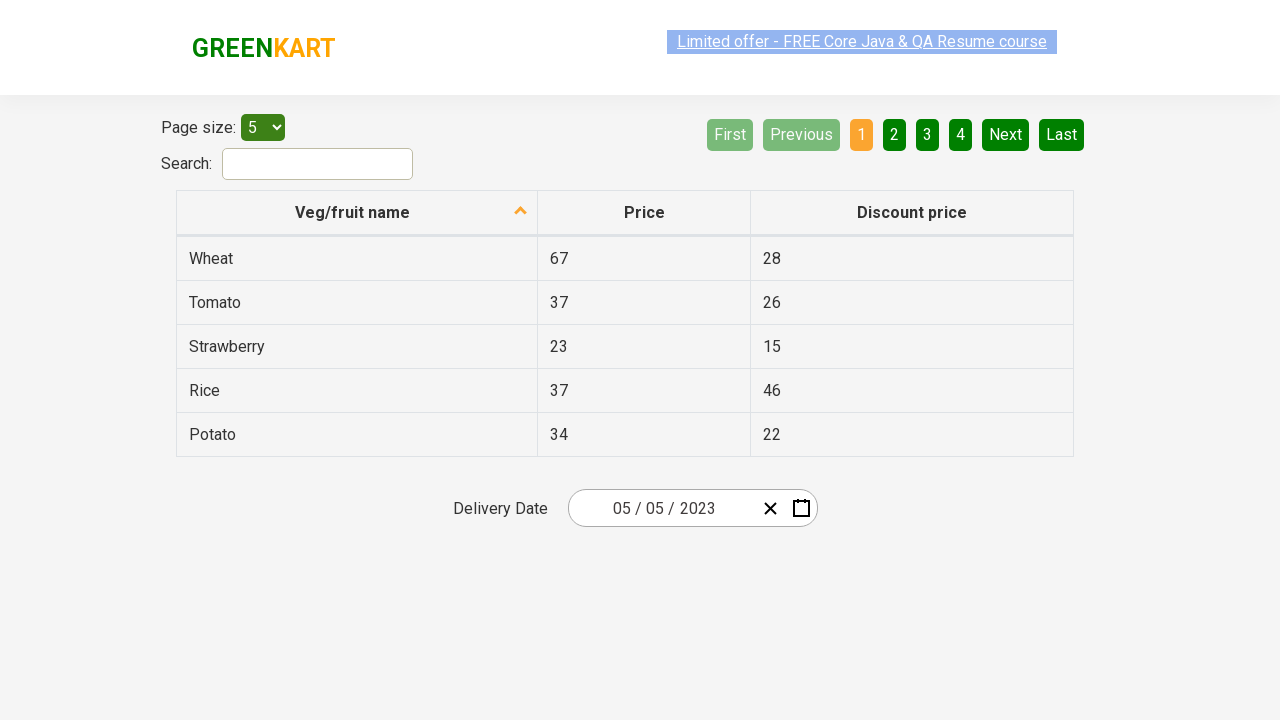